Navigates to a pre-checkout page on the Circles Asia website

Starting URL: https://sgqestaging.circles.asia/plan/pre_checkout

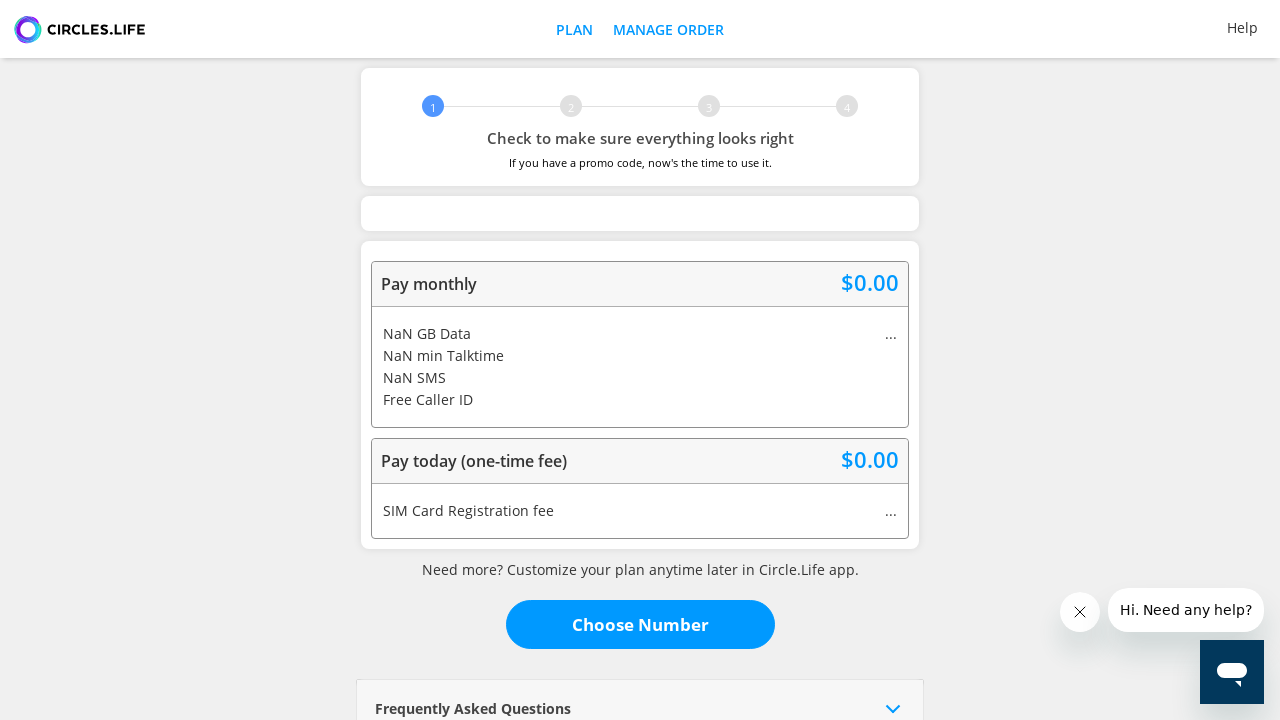

Waited for page to reach networkidle state on pre-checkout page
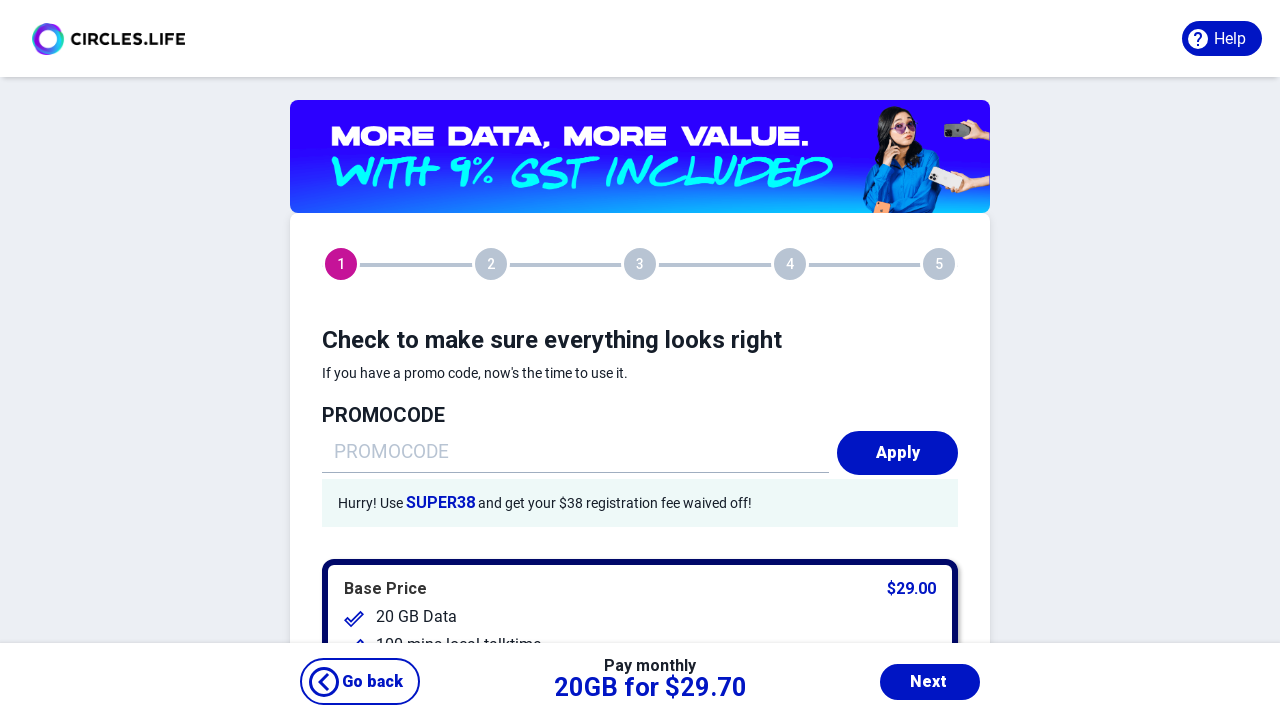

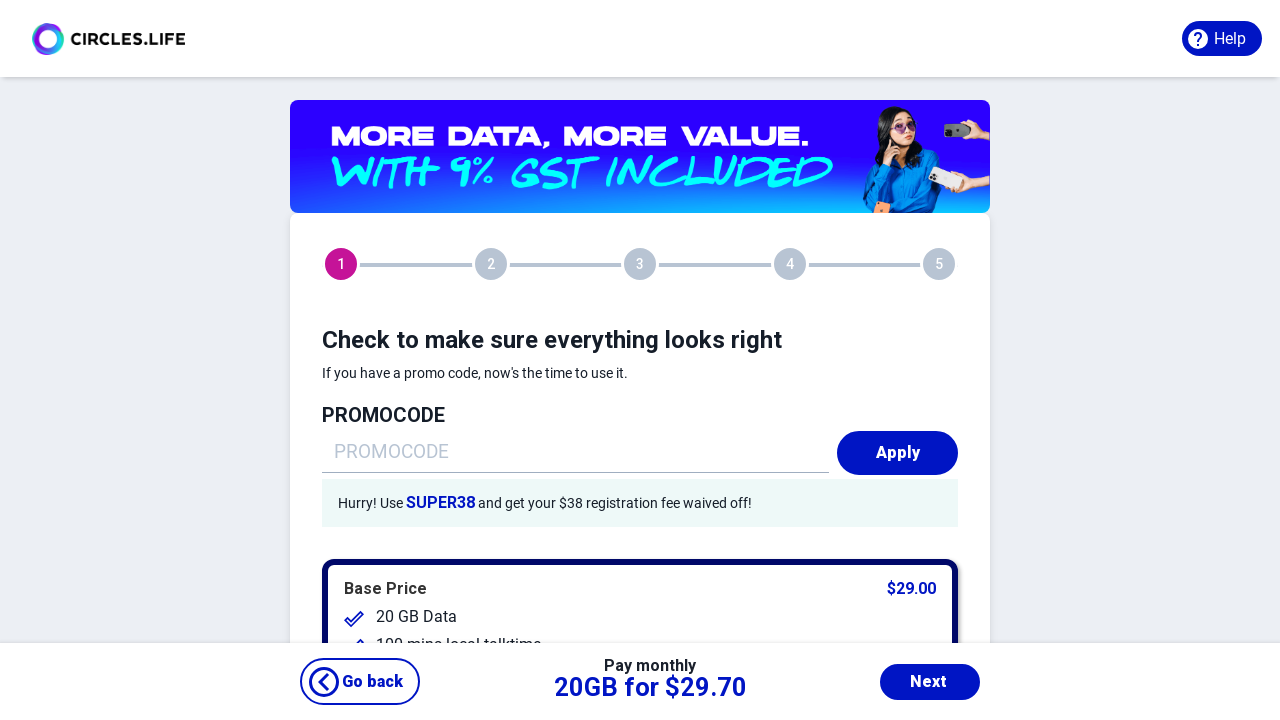